Tests searching for a non-existing contact by surname and verifies that no results table is displayed

Starting URL: https://www.aueb.gr/el/contactsopa

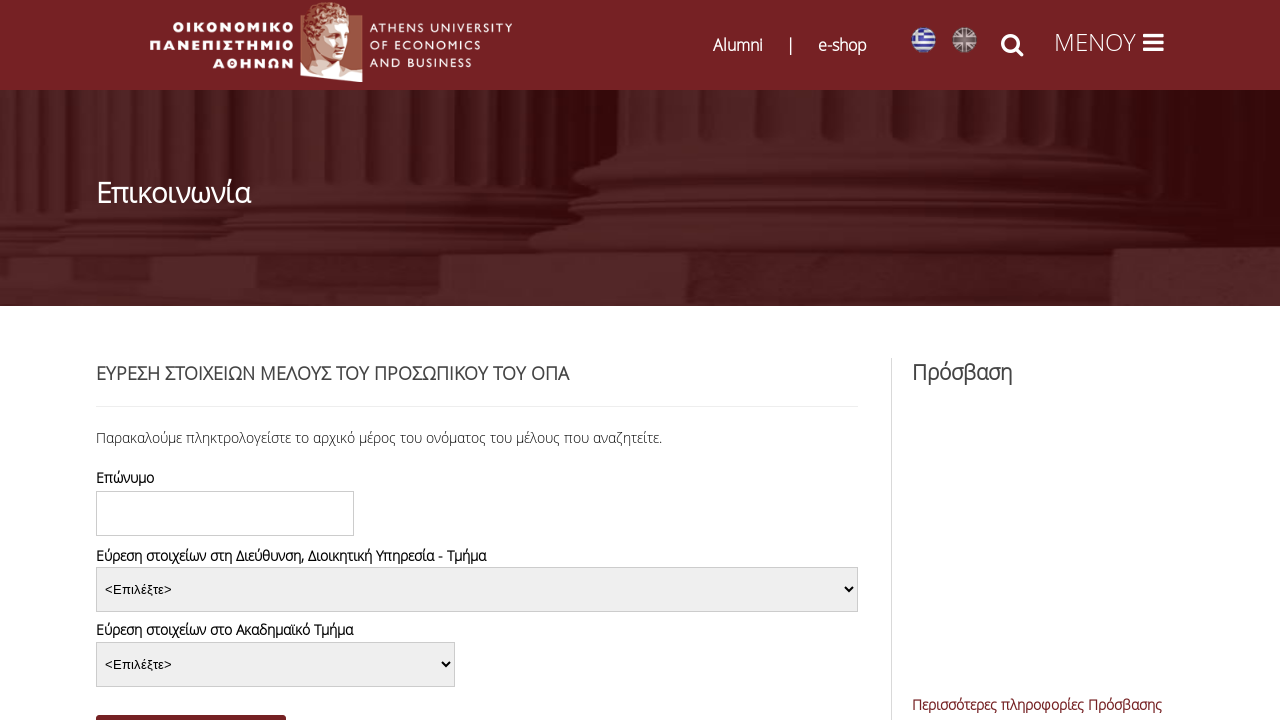

Search form loaded and submit button is visible
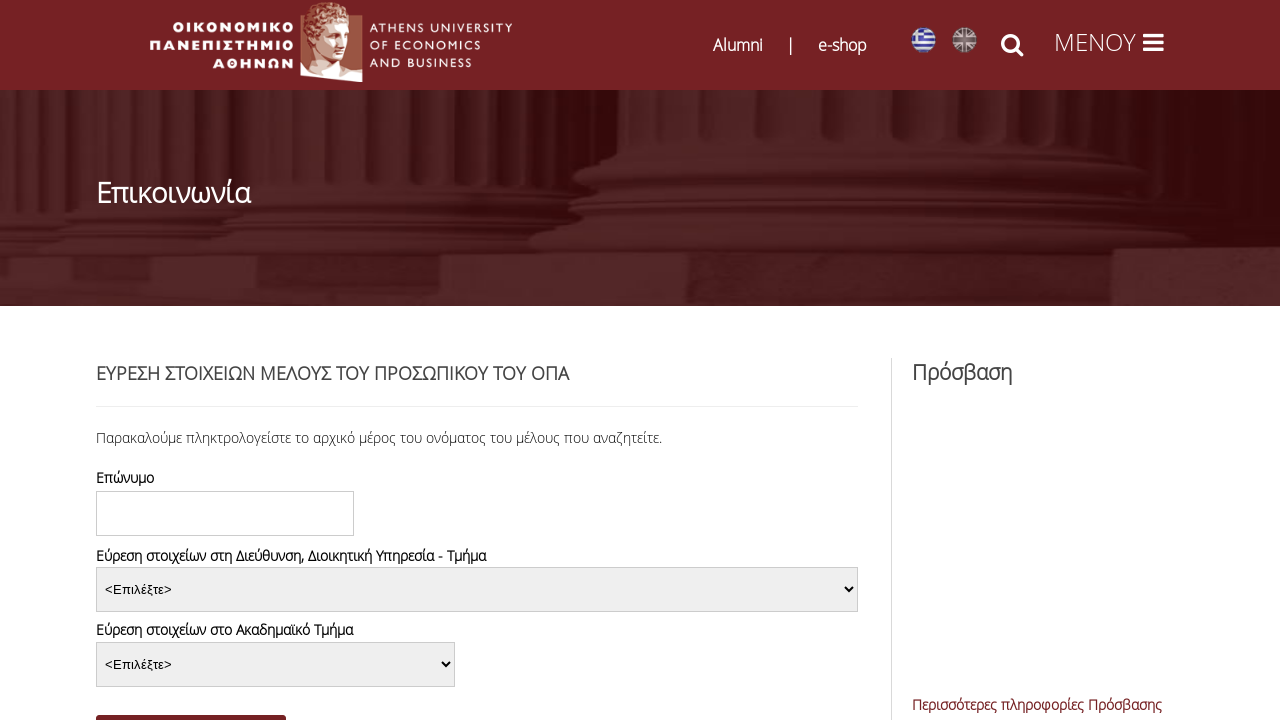

Filled surname search field with 'ronaldo' on #edit-title-field-value
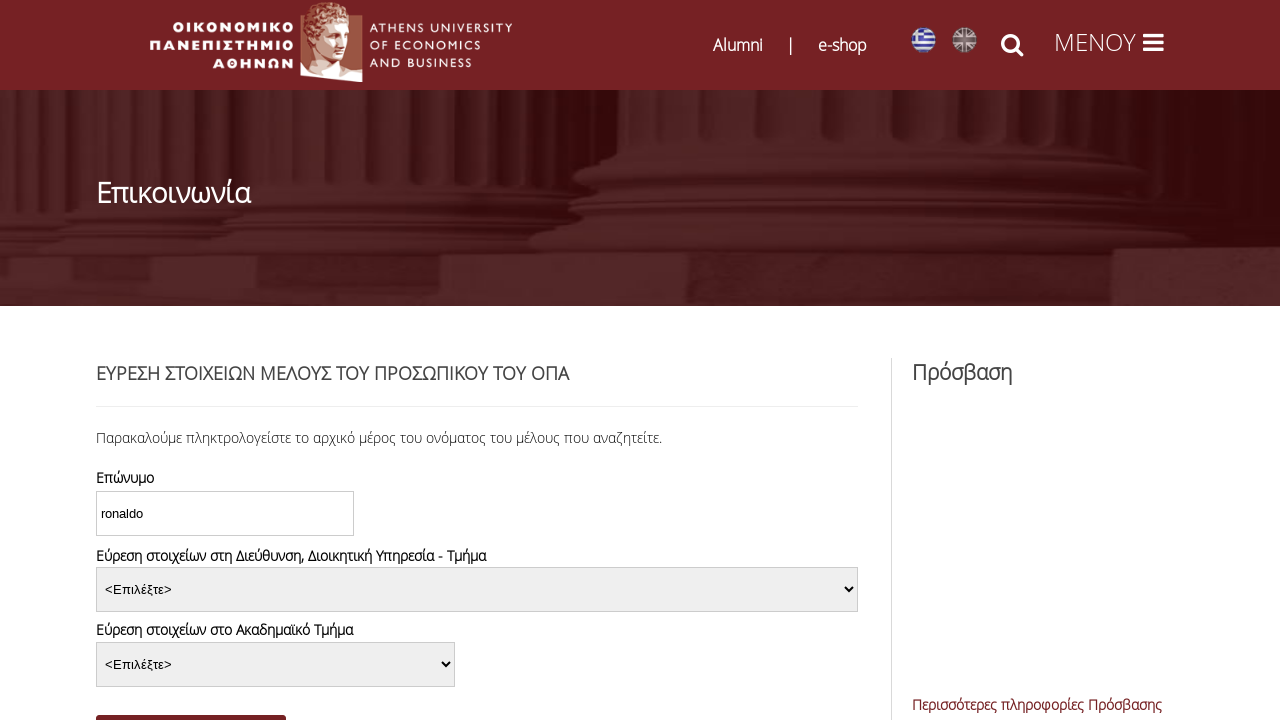

Clicked search button to search for non-existing contact at (191, 703) on #edit-submit-contactsopa
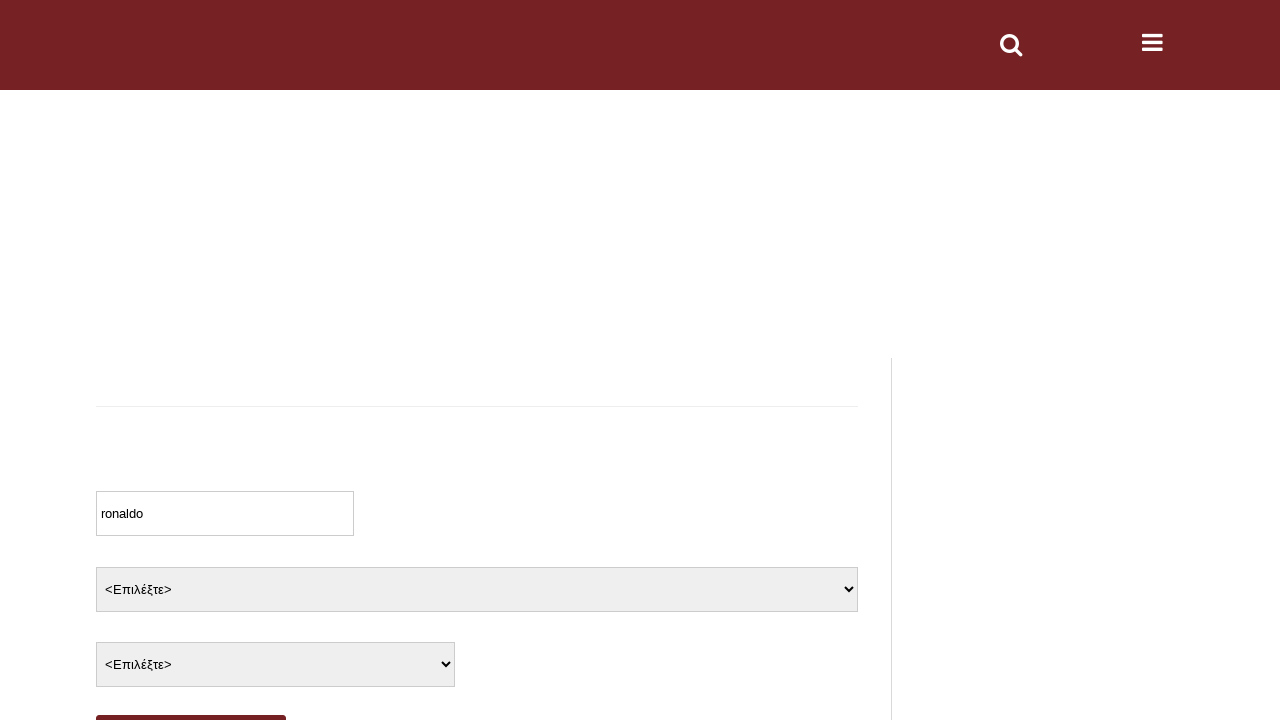

Waited 2 seconds for page to load results
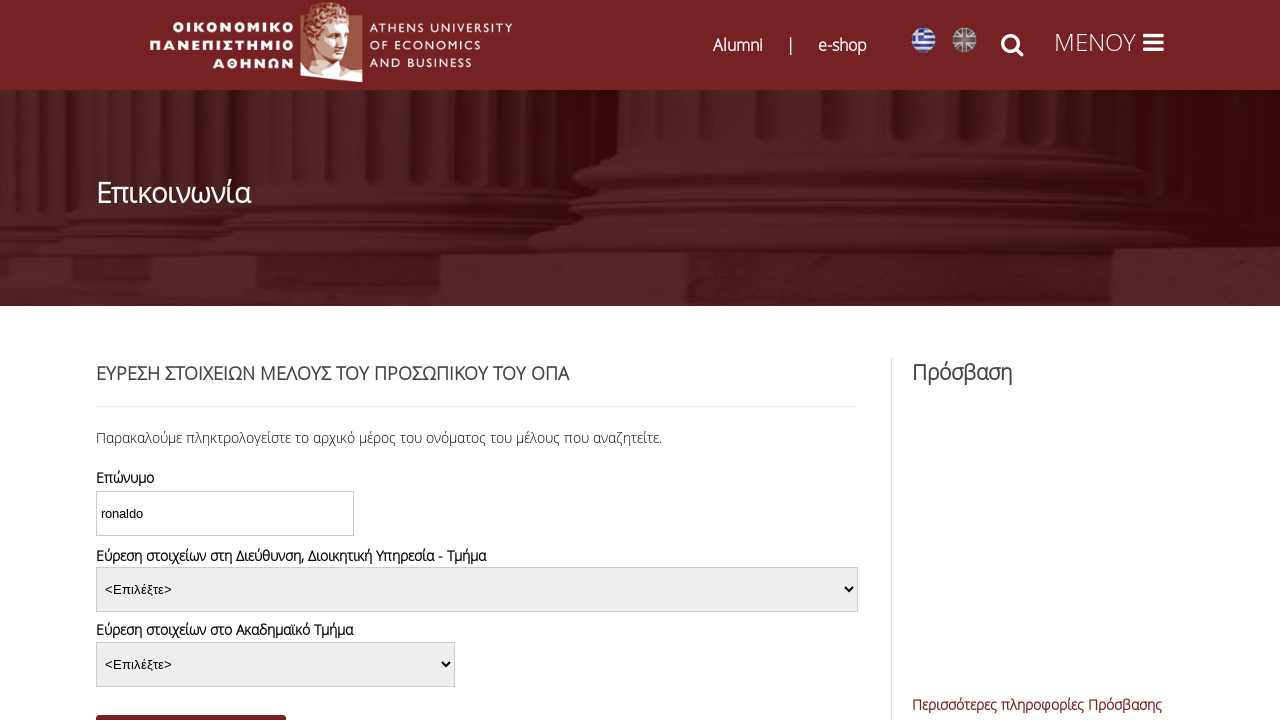

Verified that no results table is displayed for non-existing contact 'ronaldo'
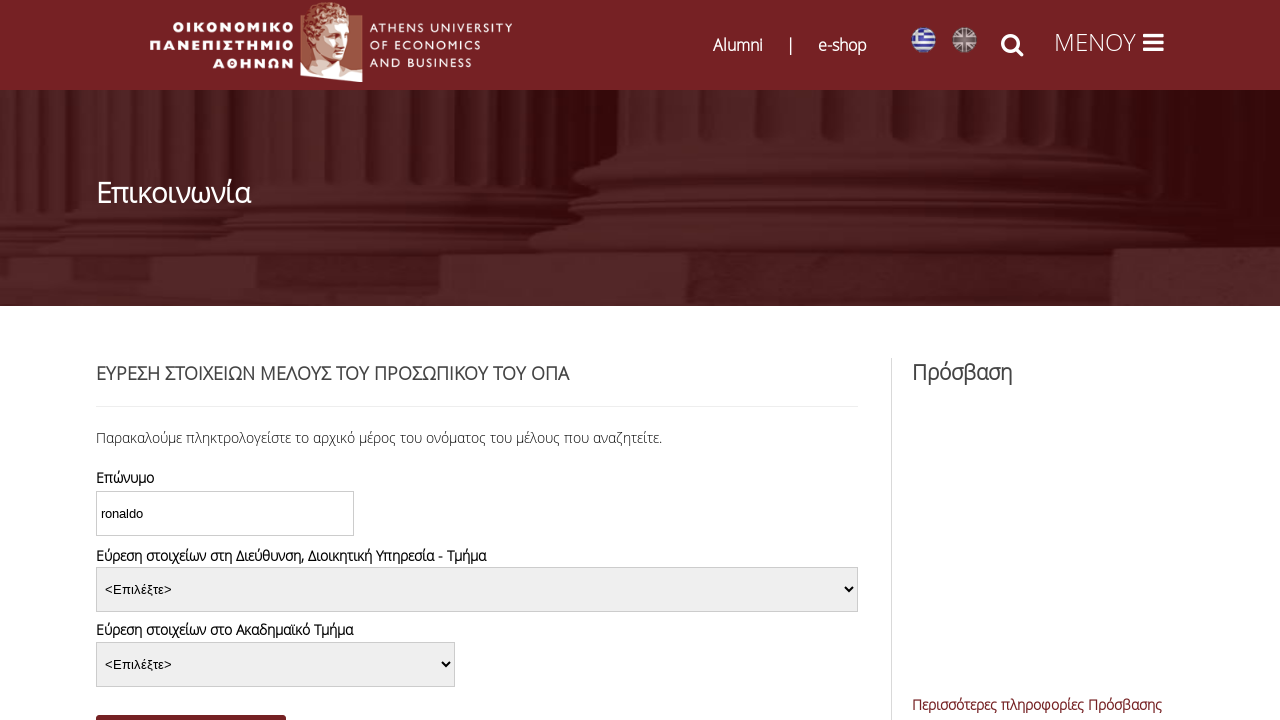

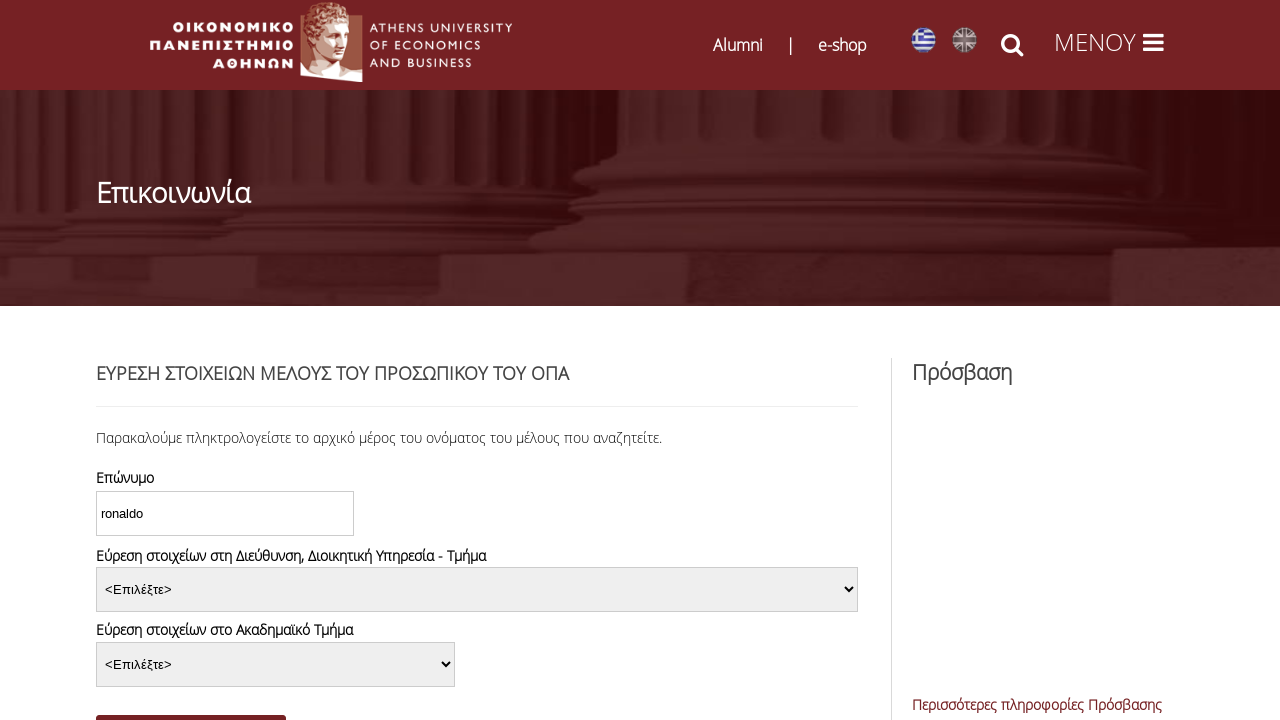